Clicks on Privacy link on Netflix homepage

Starting URL: https://www.netflix.com

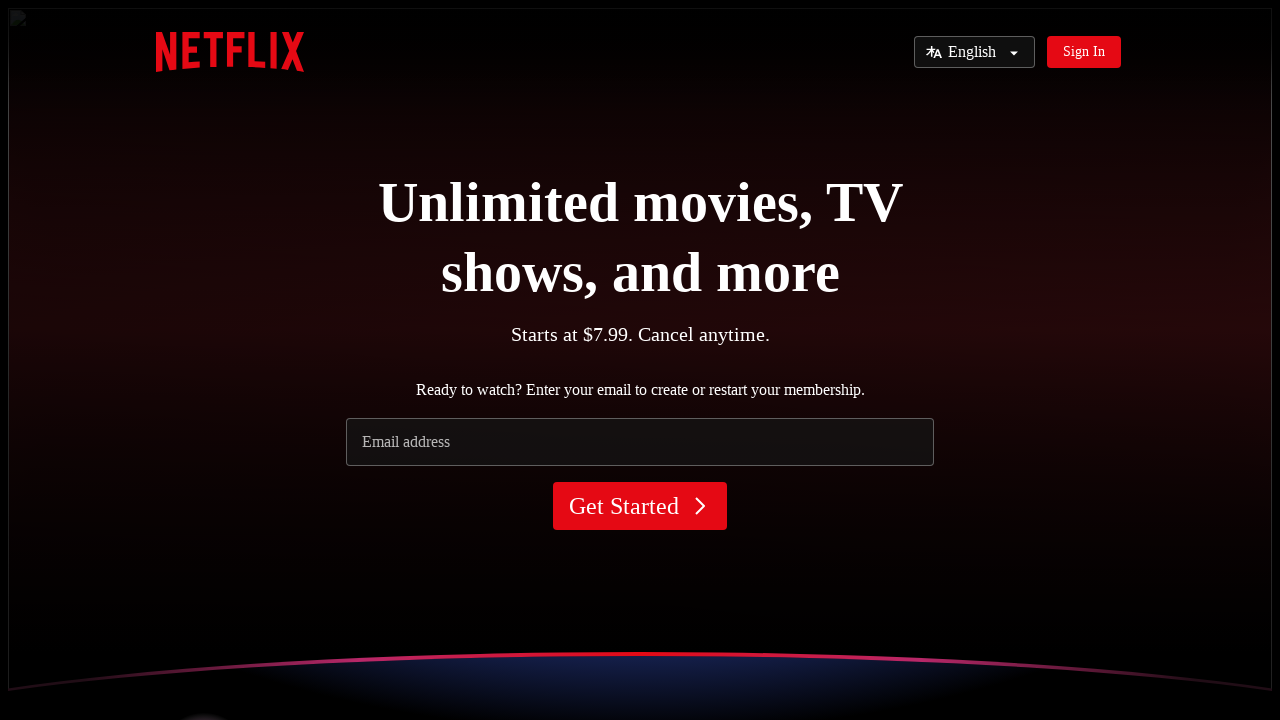

Clicked Privacy link on Netflix homepage at (182, 360) on text=Privacy
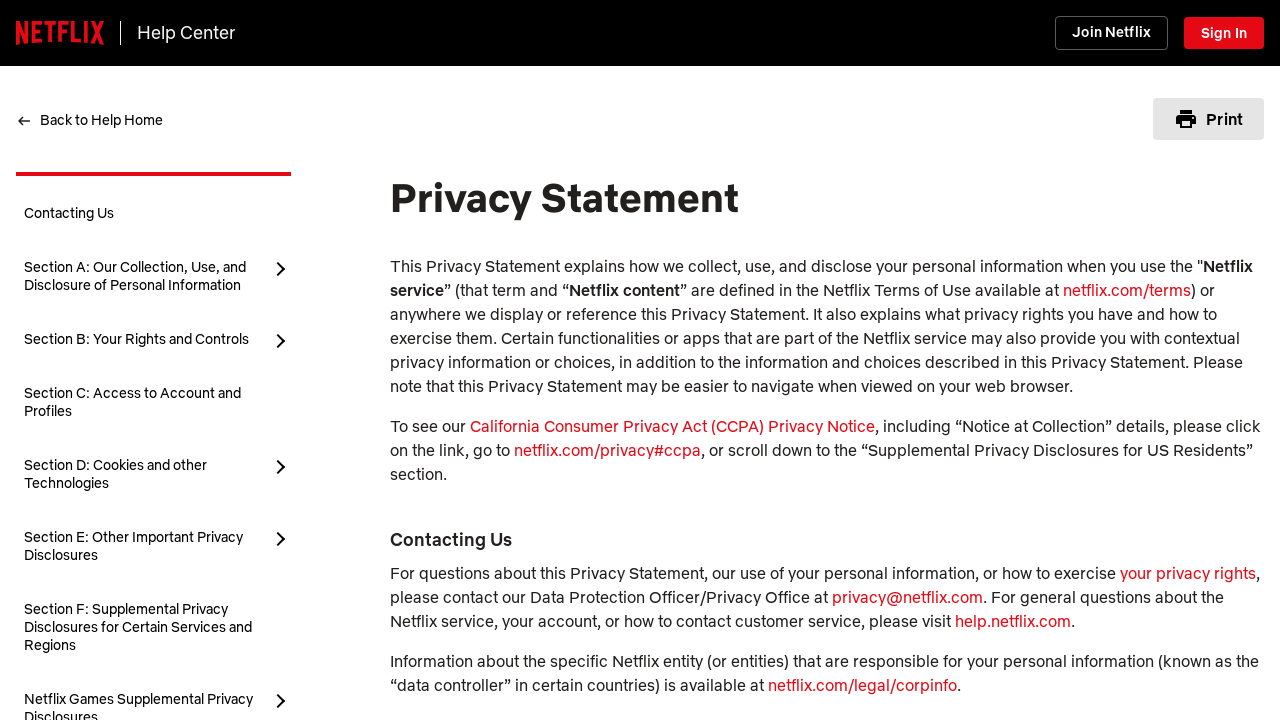

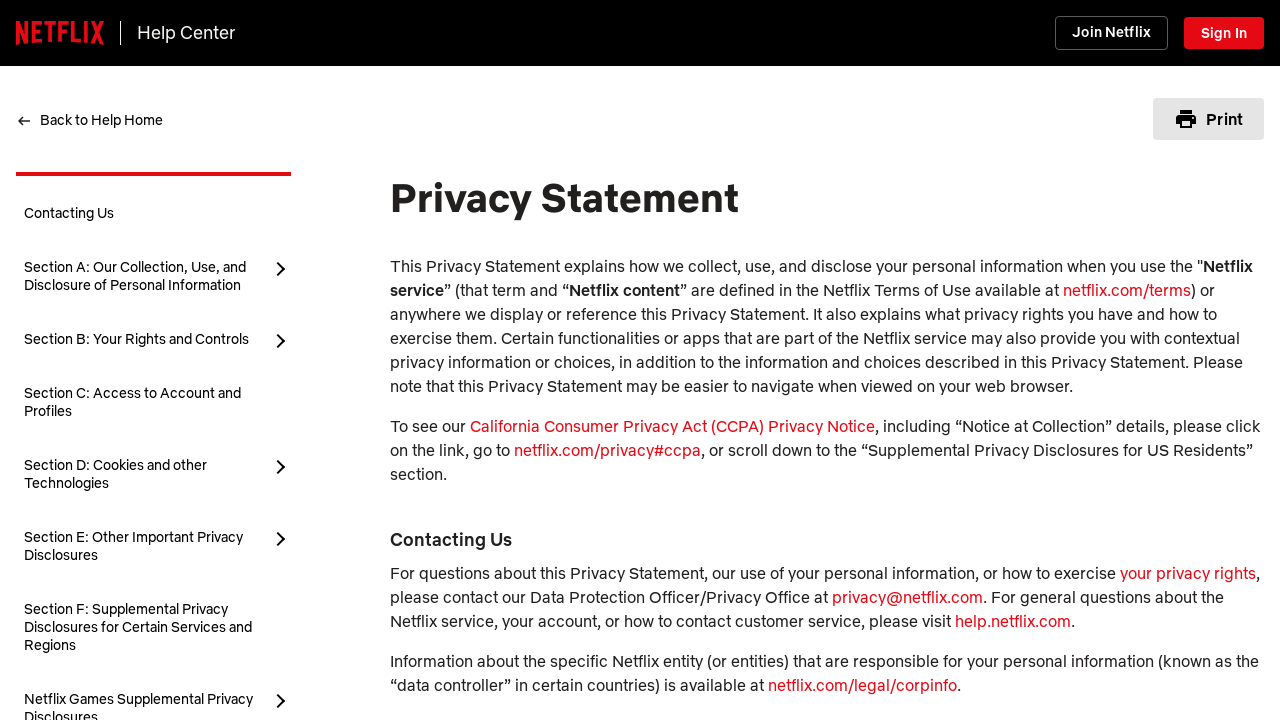